Tests valid login with standard test user credentials for SauceDemo

Starting URL: https://www.saucedemo.com/v1/index.html

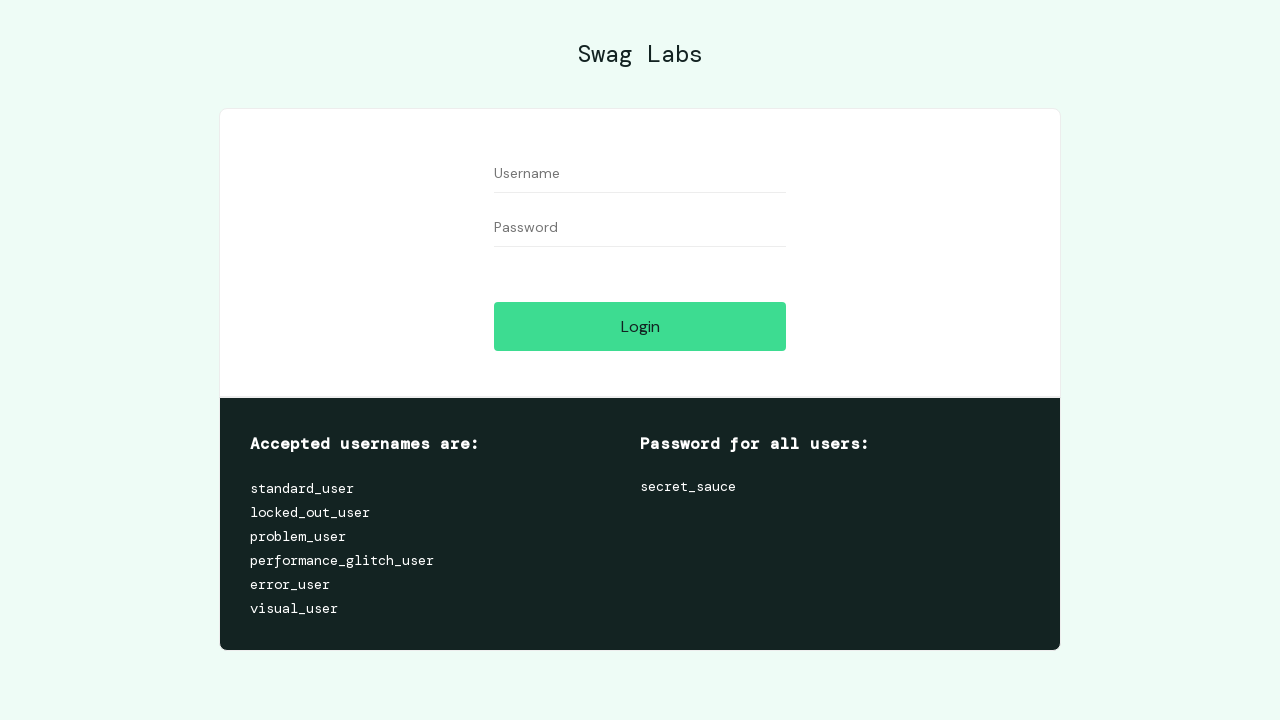

Filled username field with 'standard_user' on #user-name
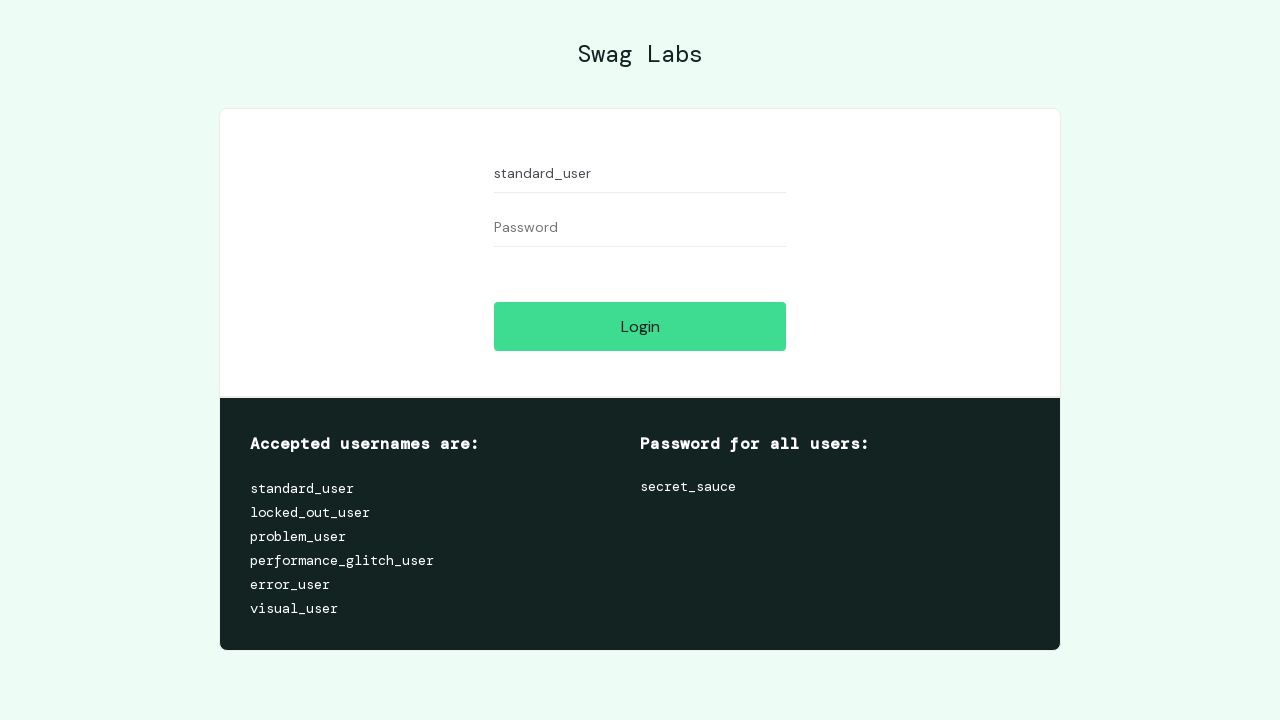

Filled password field with 'secret_sauce' on #password
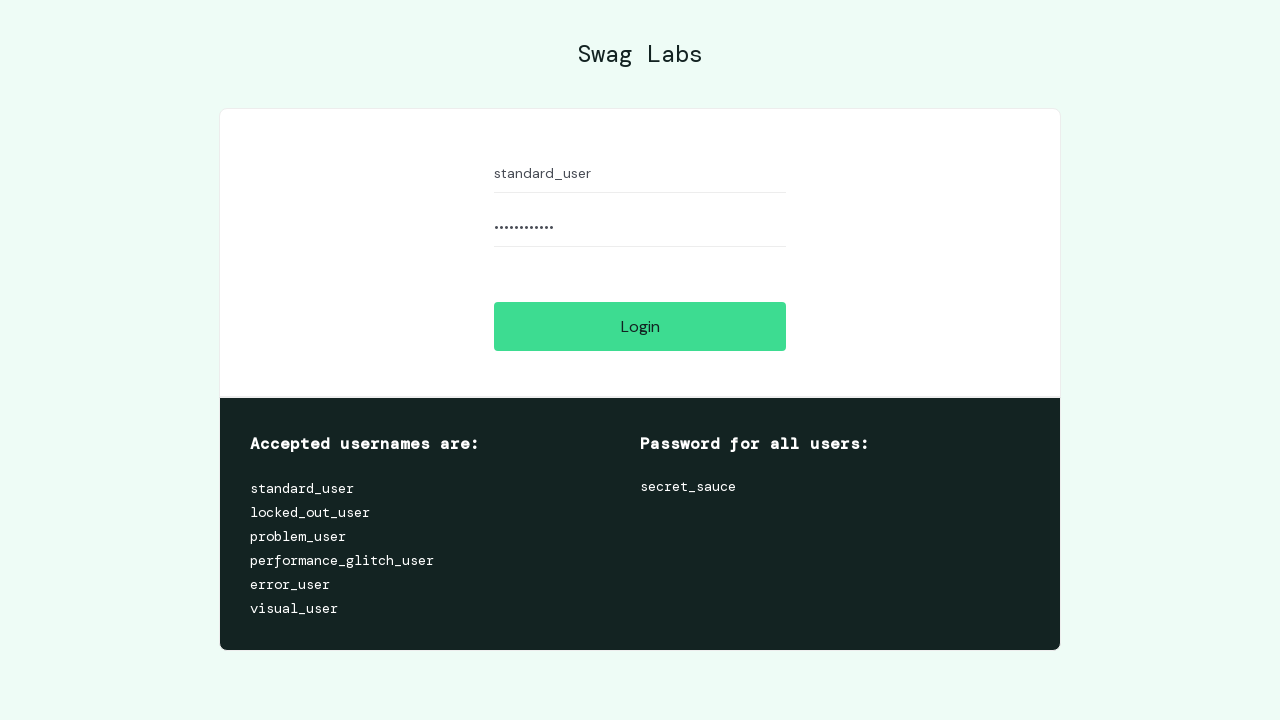

Clicked login button to submit credentials at (640, 326) on #login-button
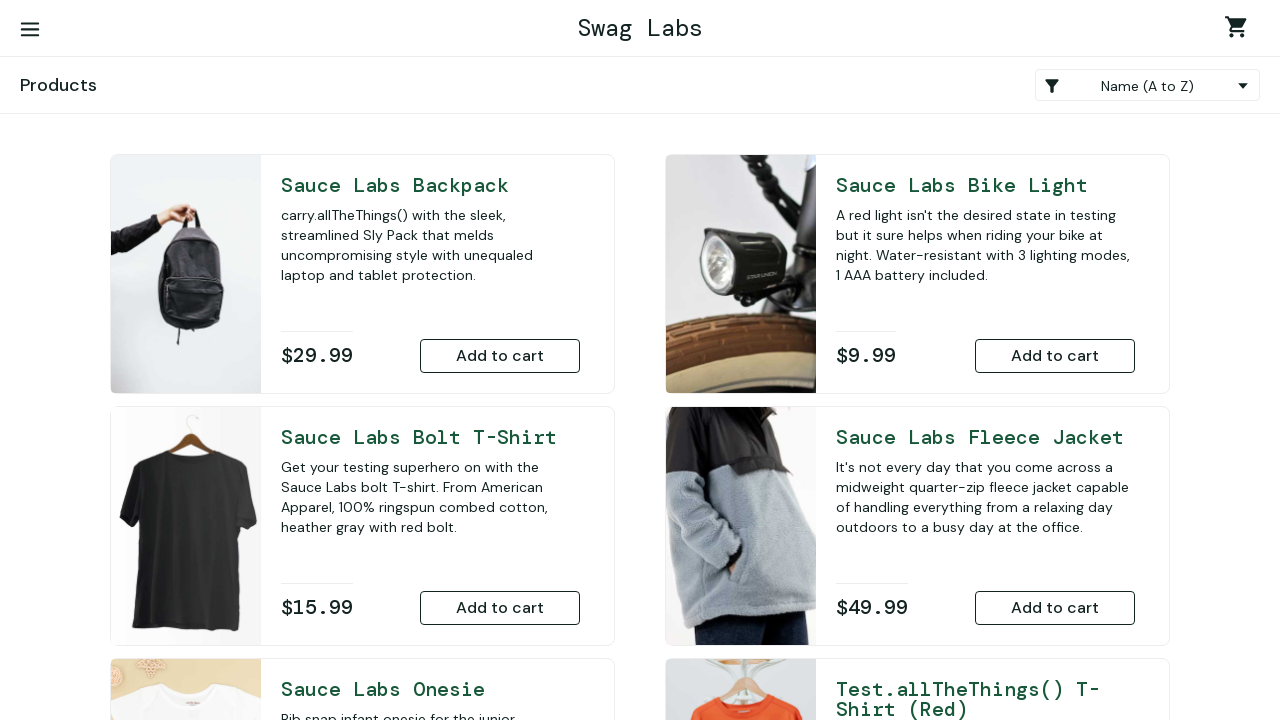

Products page loaded successfully, login validated
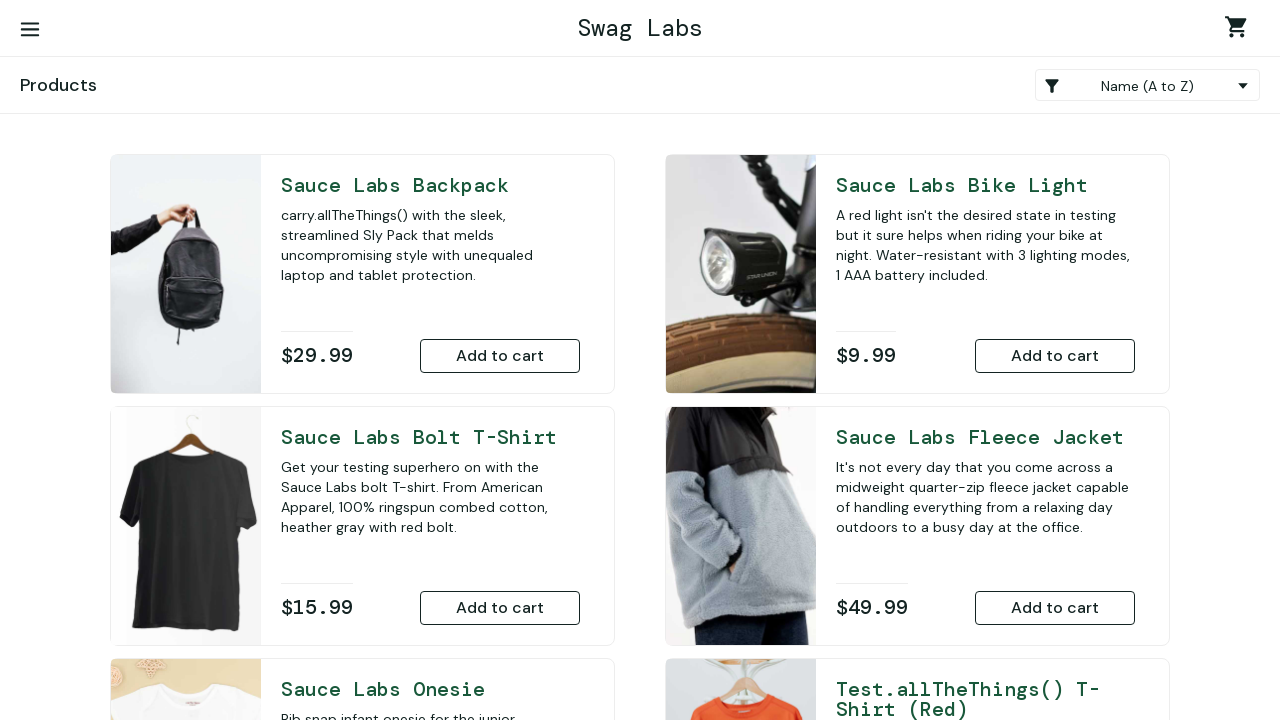

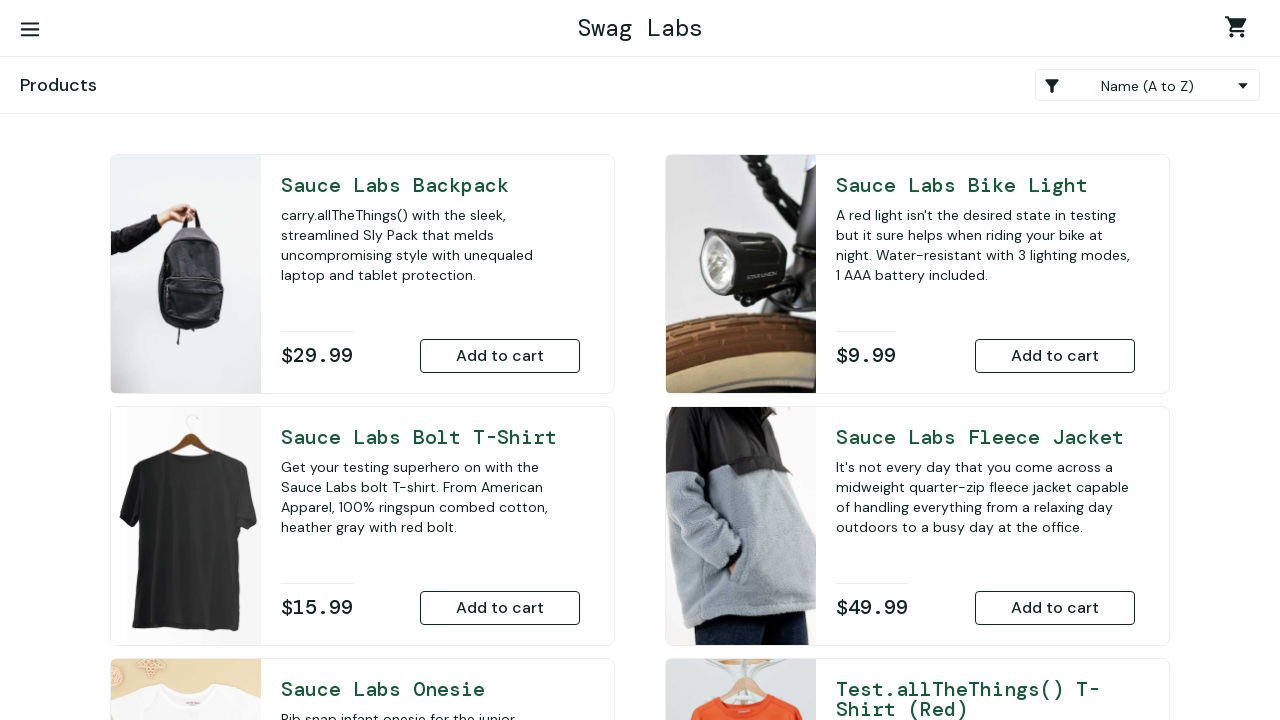